Tests clicking on a file upload button using Actions class to trigger the file chooser dialog

Starting URL: https://omayo.blogspot.com/

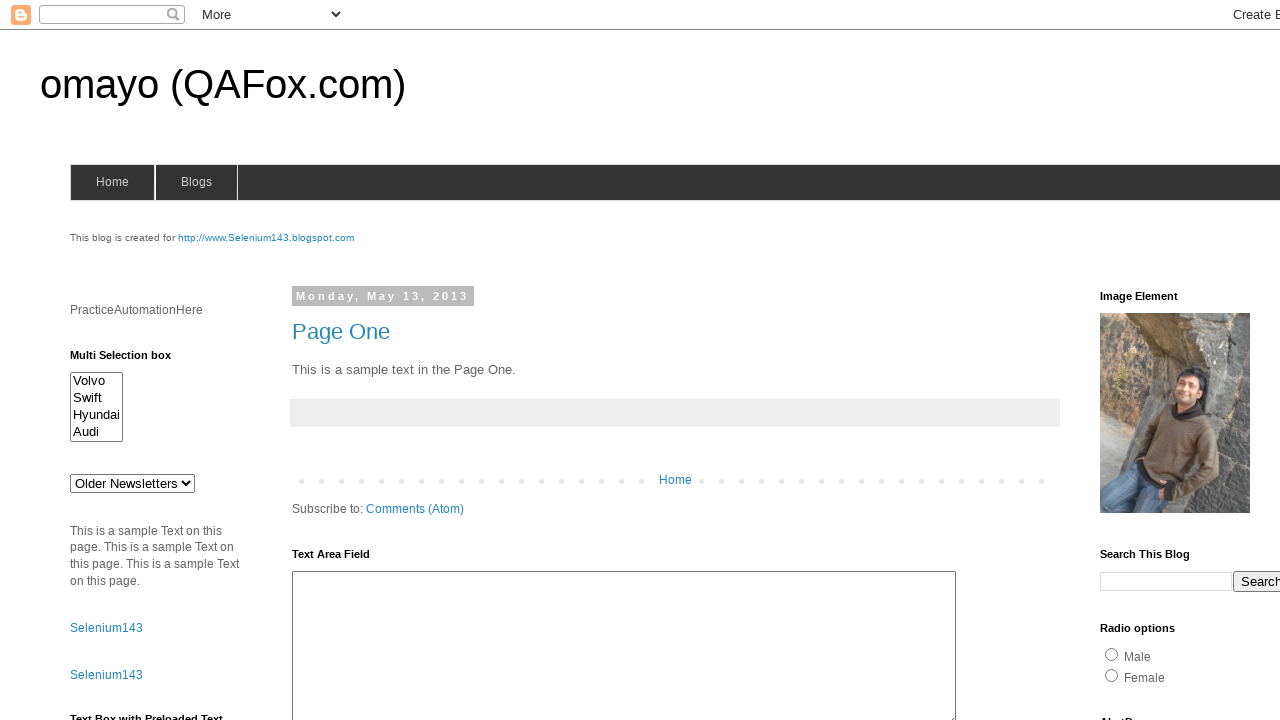

Navigated to https://omayo.blogspot.com/
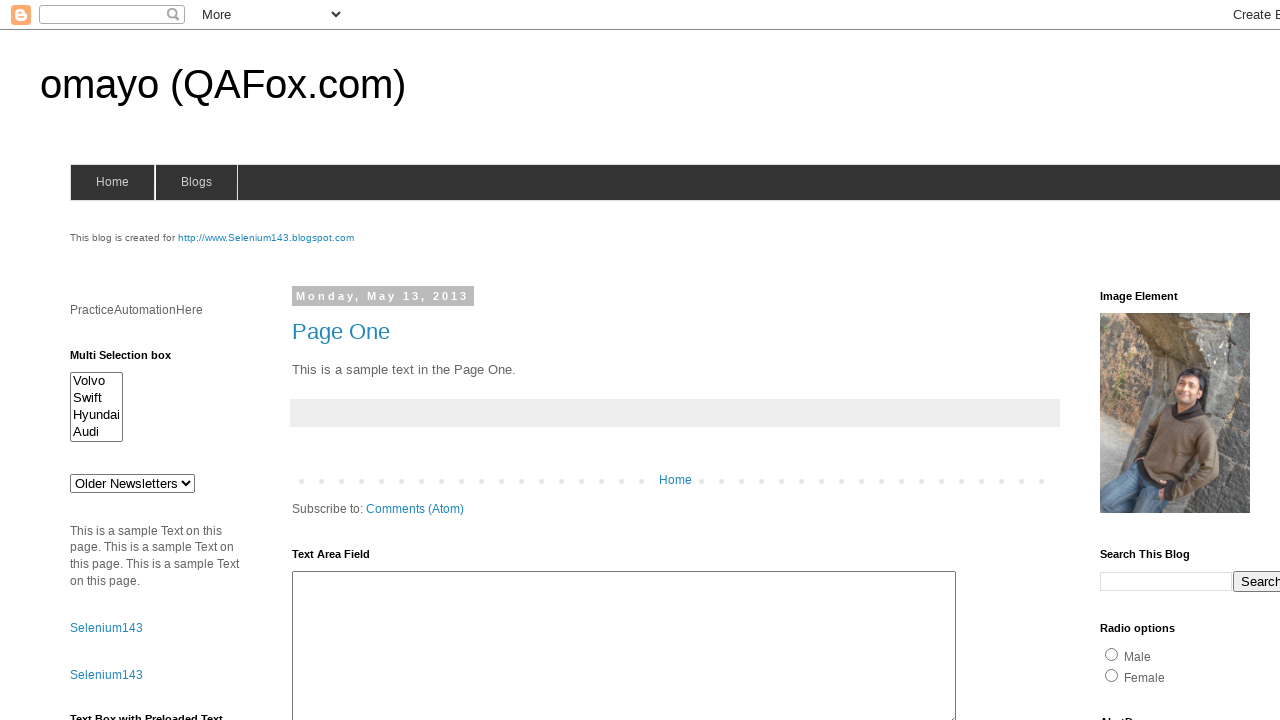

Clicked on file upload button to trigger file chooser dialog at (189, 361) on #uploadfile
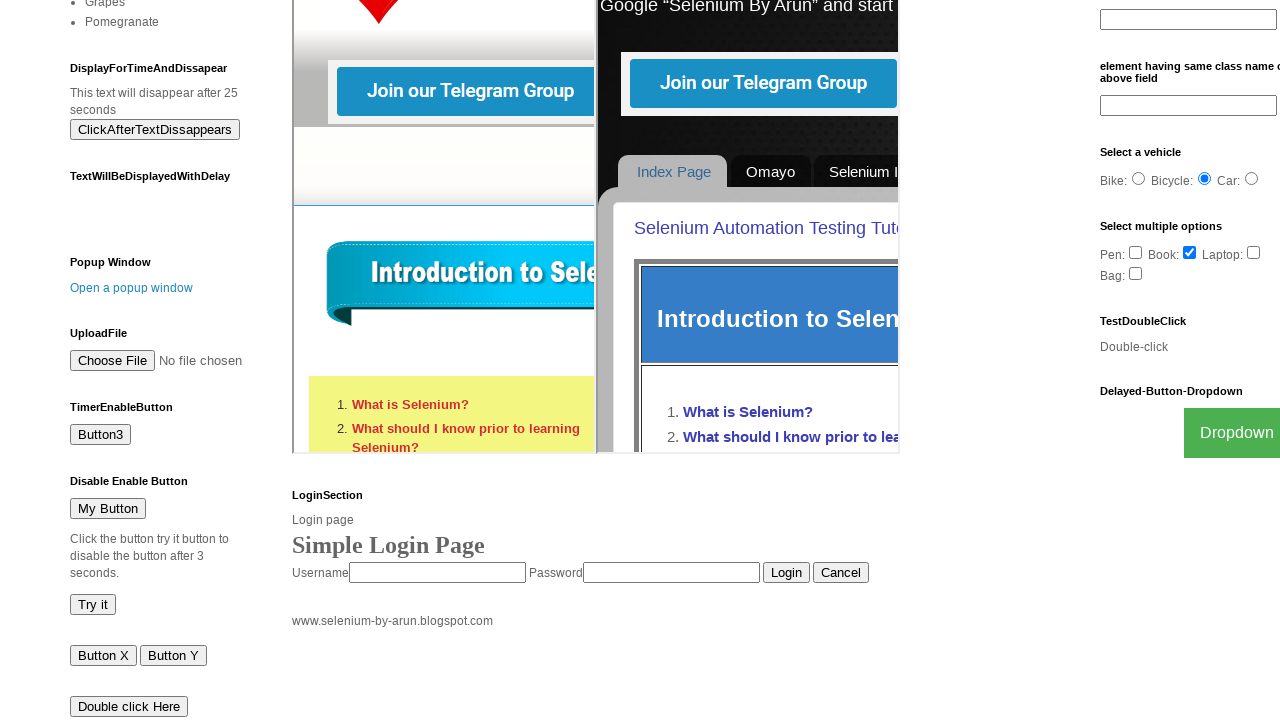

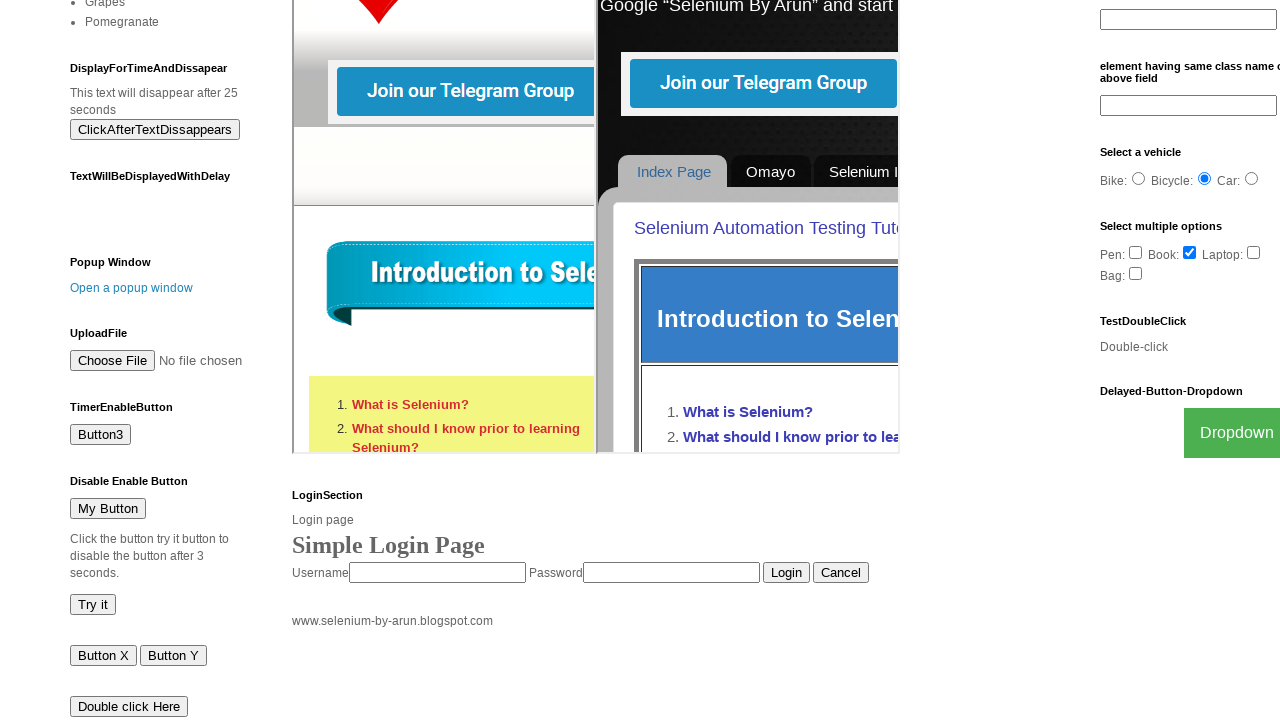